Navigates to W3Schools HTML tables tutorial page and scrolls to view the table example section

Starting URL: https://www.w3schools.com/html/html_tables.asp

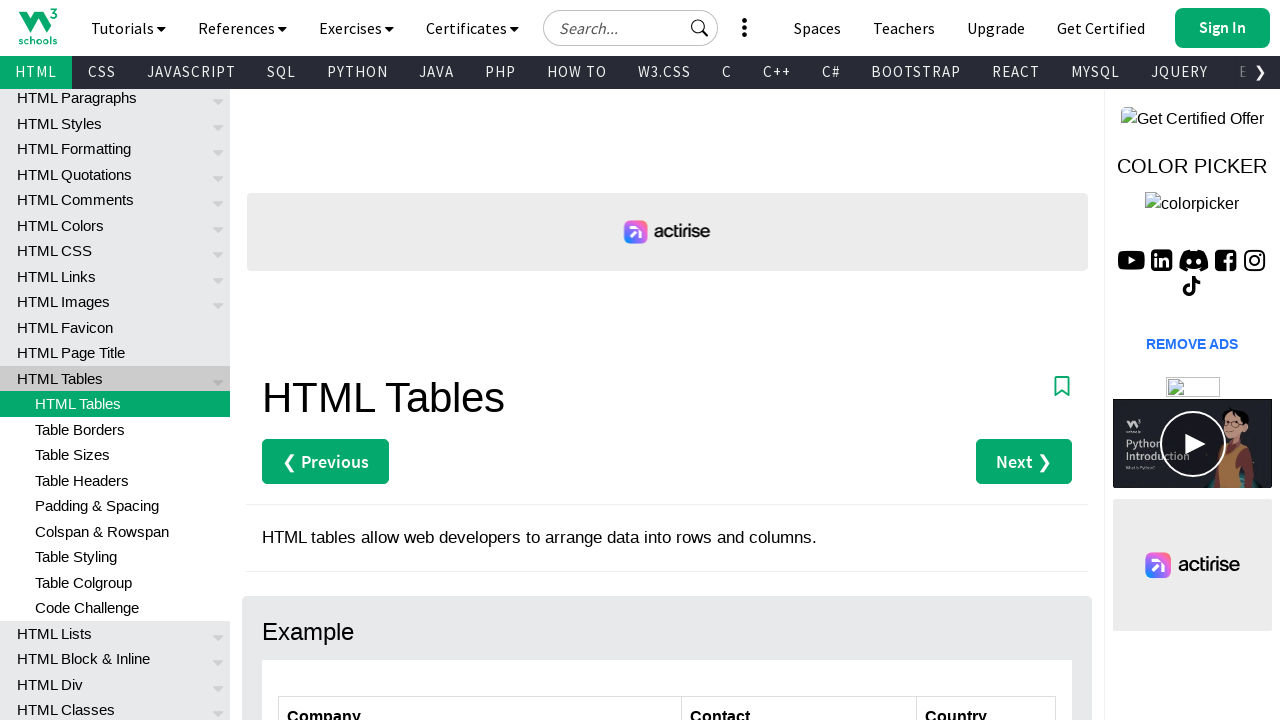

Navigated to W3Schools HTML tables tutorial page
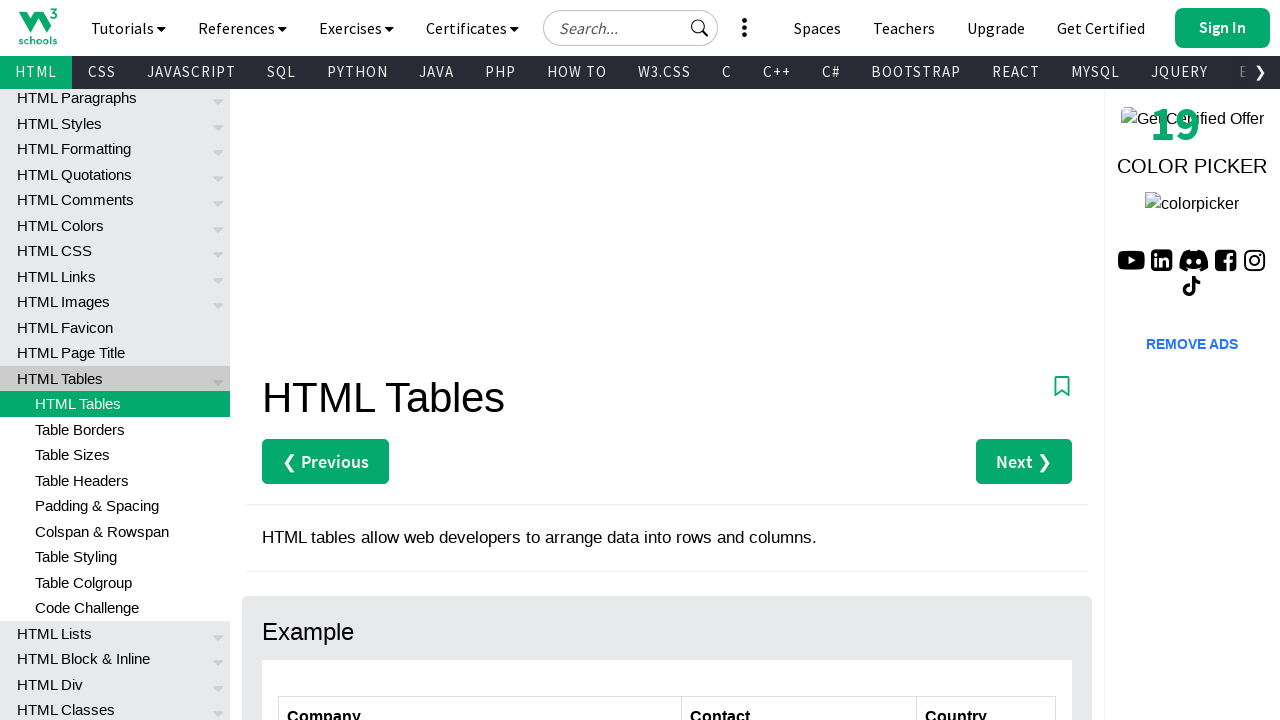

Located example section heading
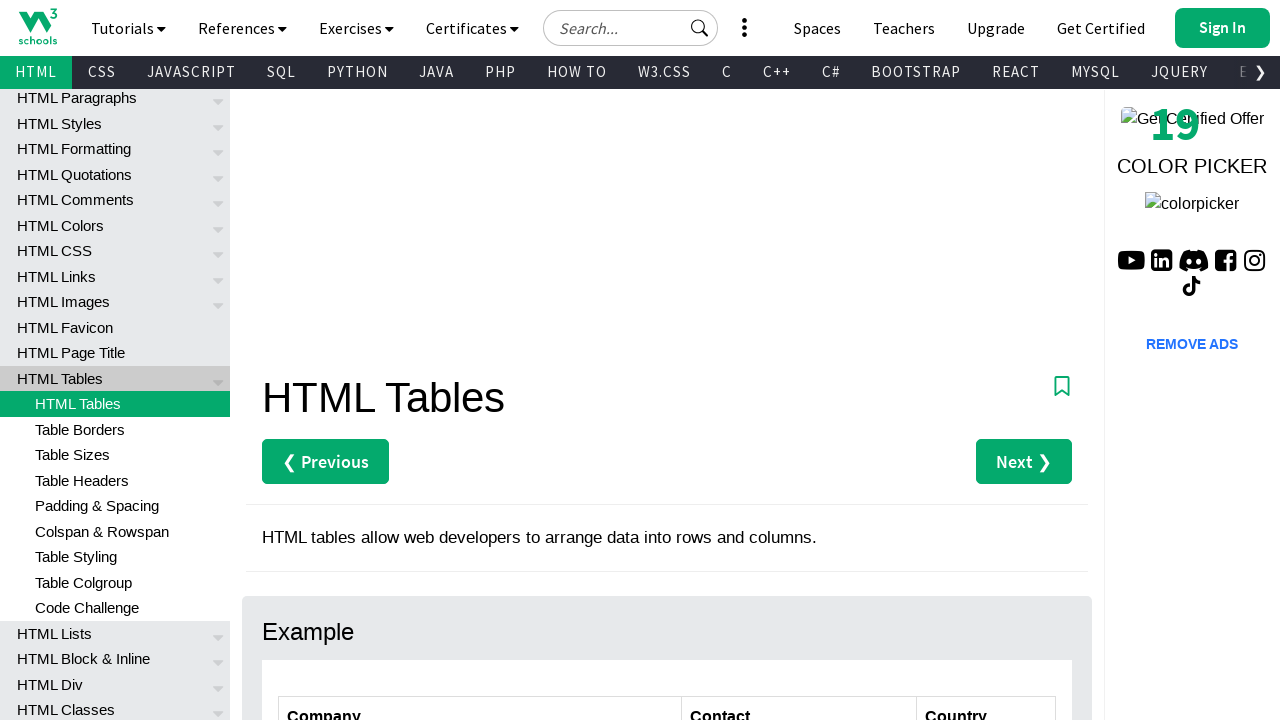

Scrolled to example section heading
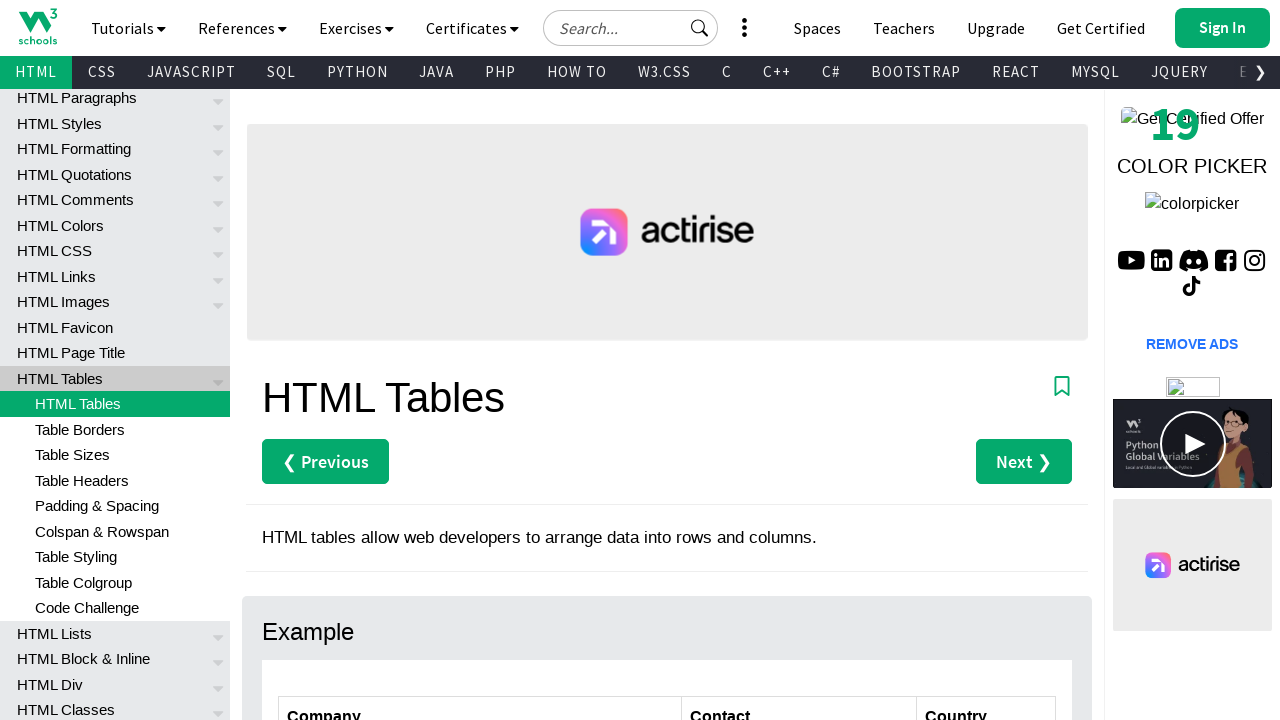

Table element is present on the page
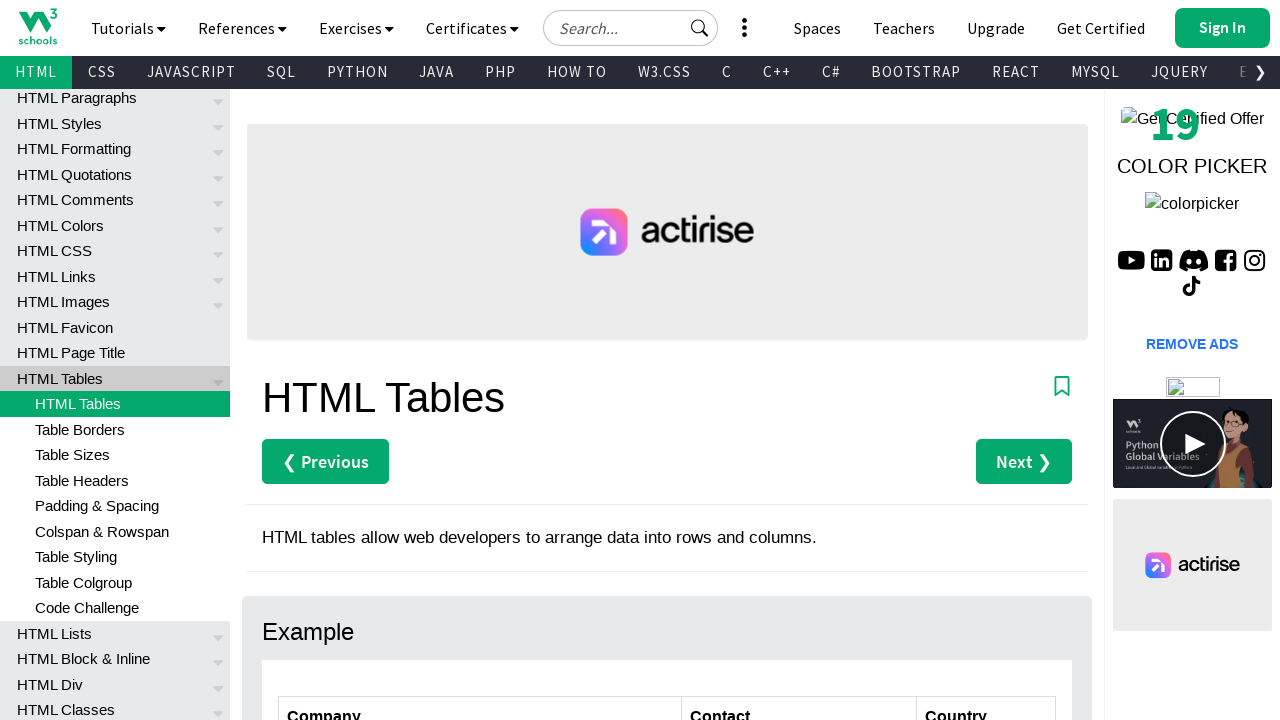

Table contains rows as expected
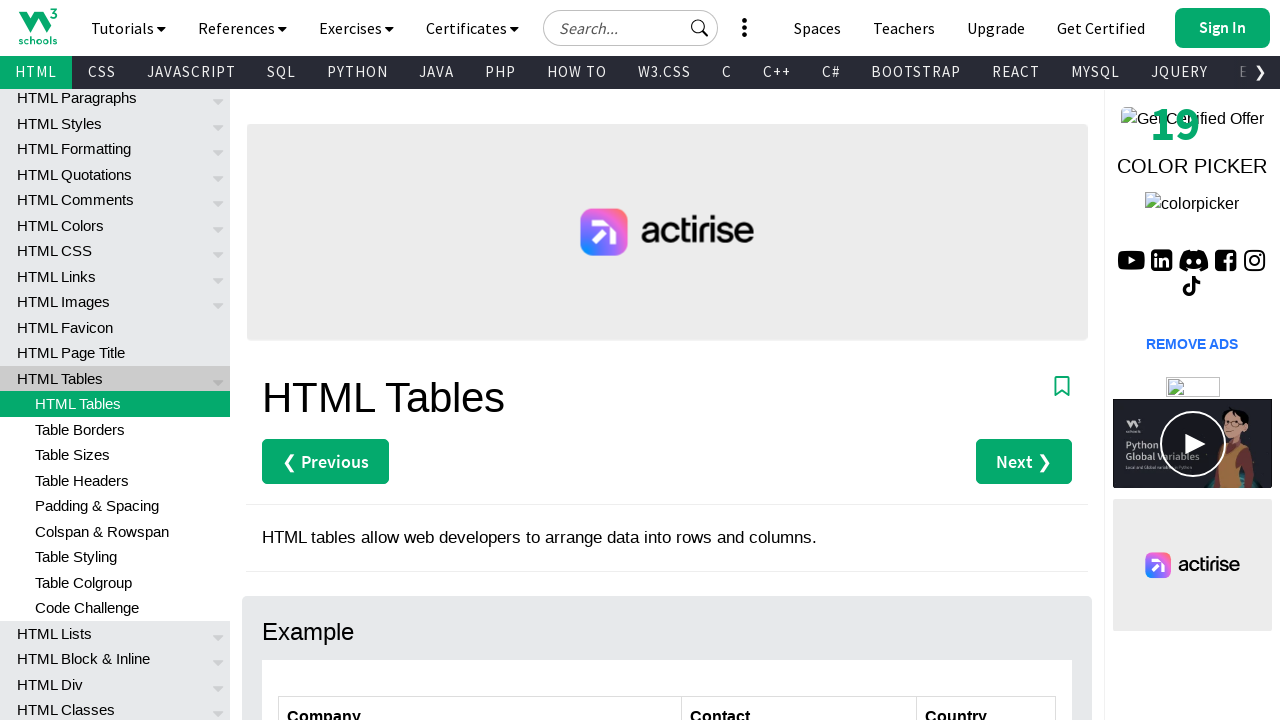

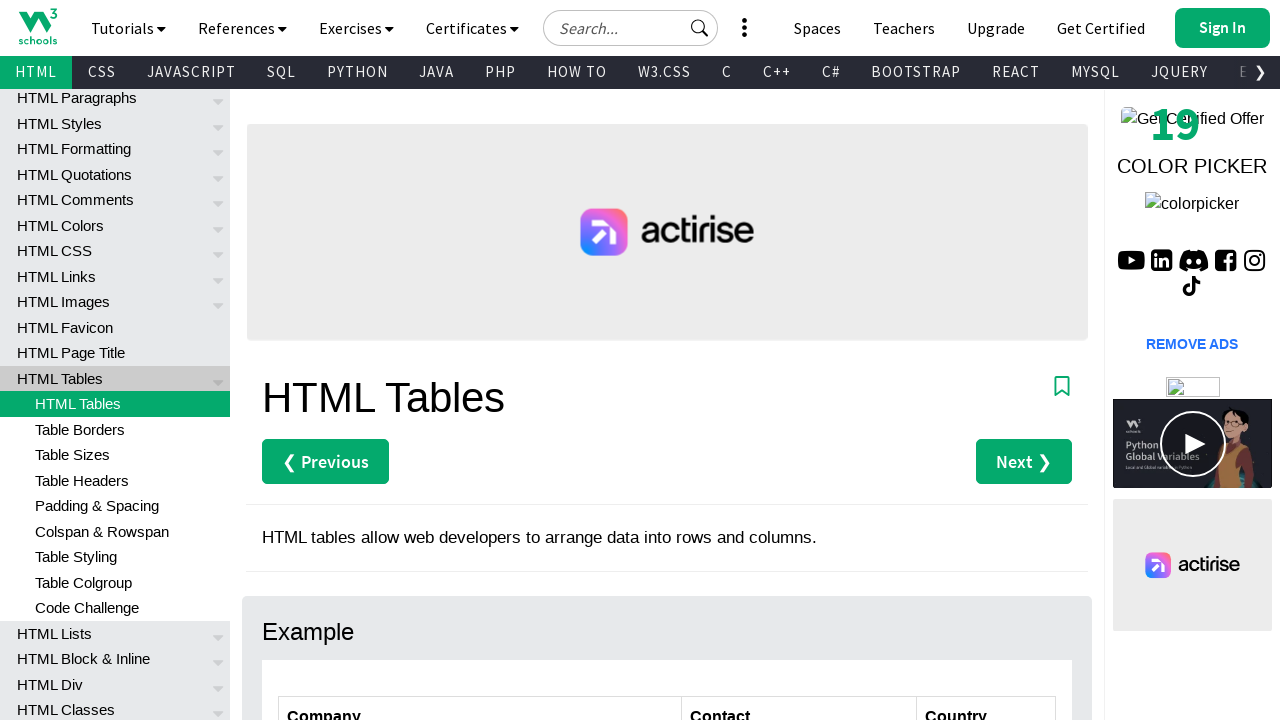